Tests right-click context menu functionality by performing a right-click action on a button element

Starting URL: https://swisnl.github.io/jQuery-contextMenu/demo.html

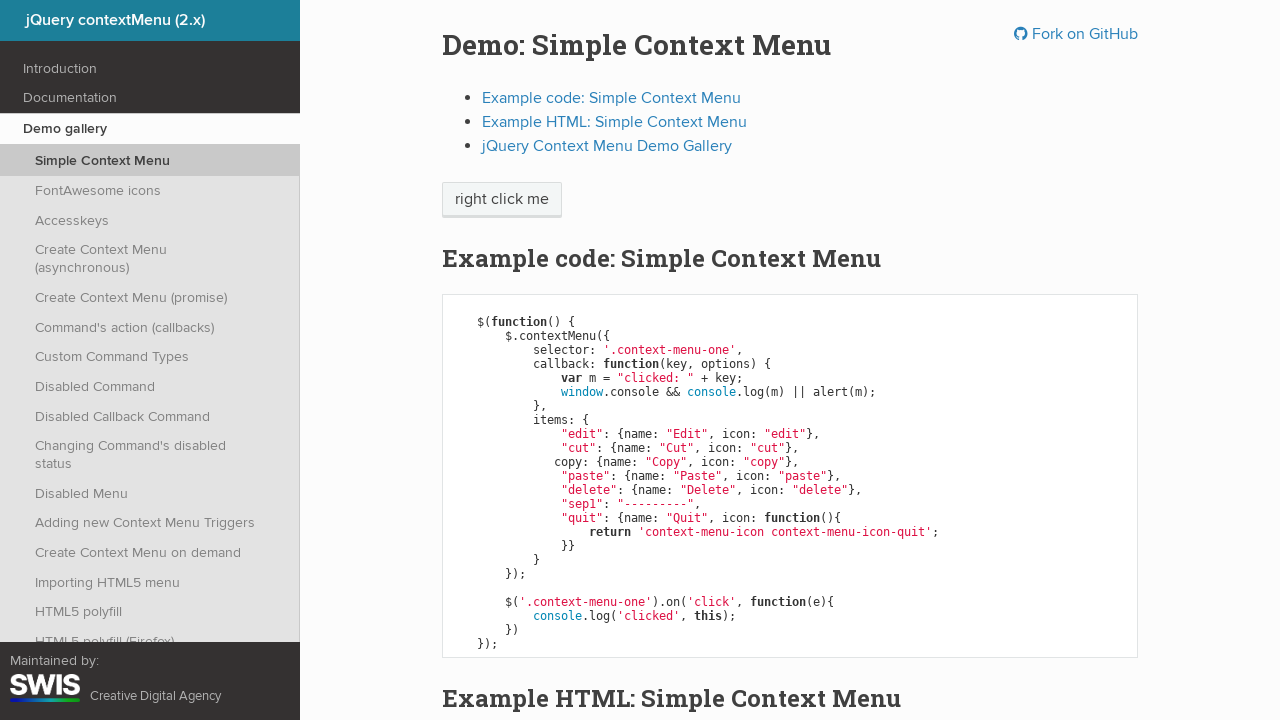

Located context menu button element
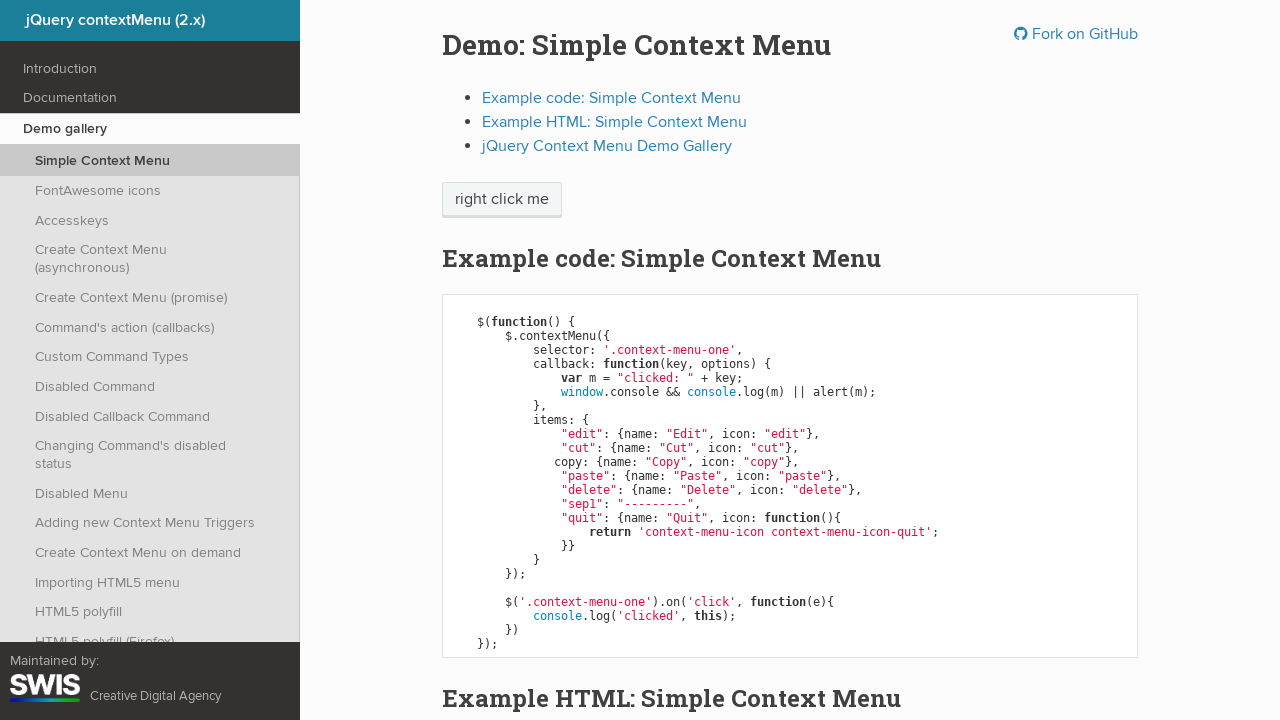

Performed right-click on context menu button at (502, 200) on xpath=//span[@class='context-menu-one btn btn-neutral']
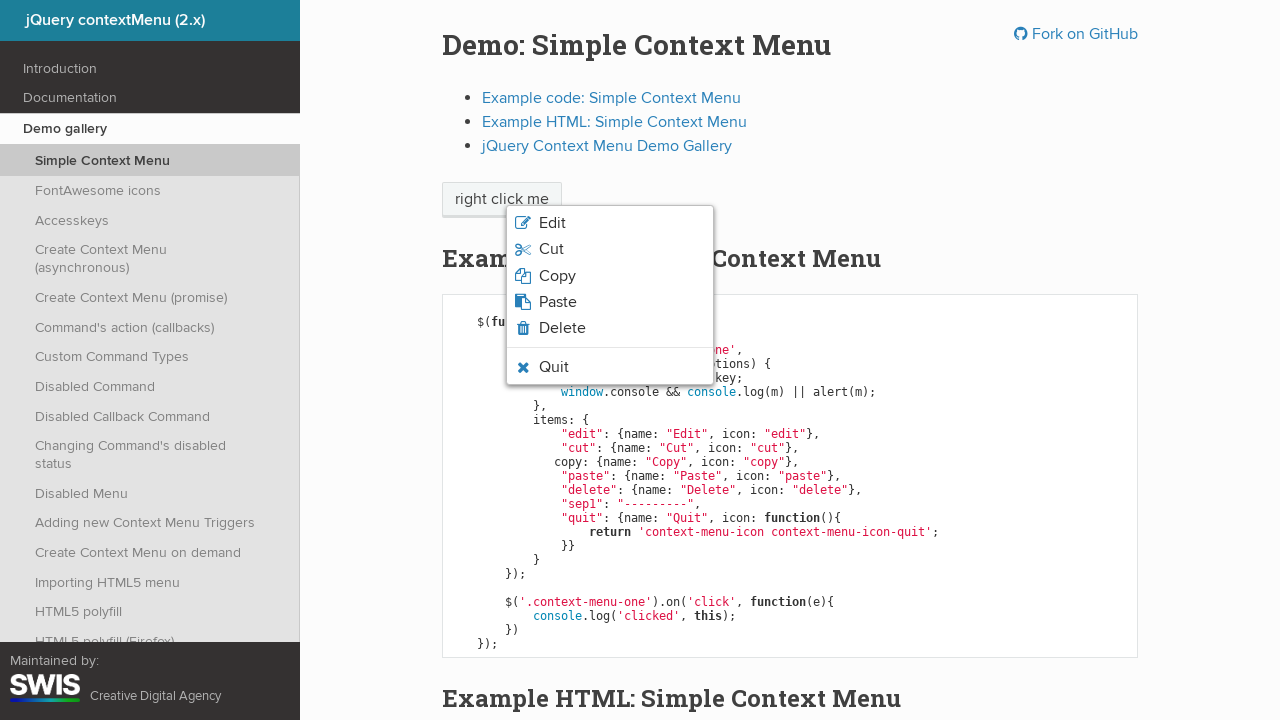

Context menu appeared and became visible
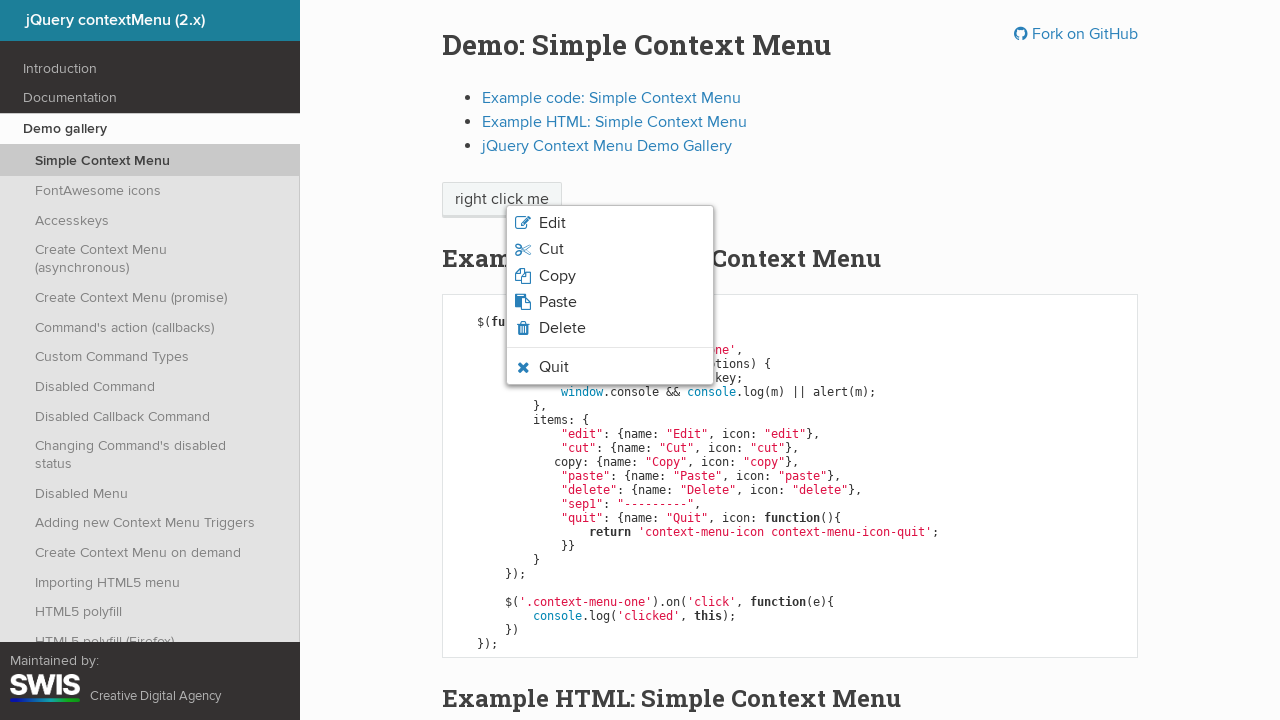

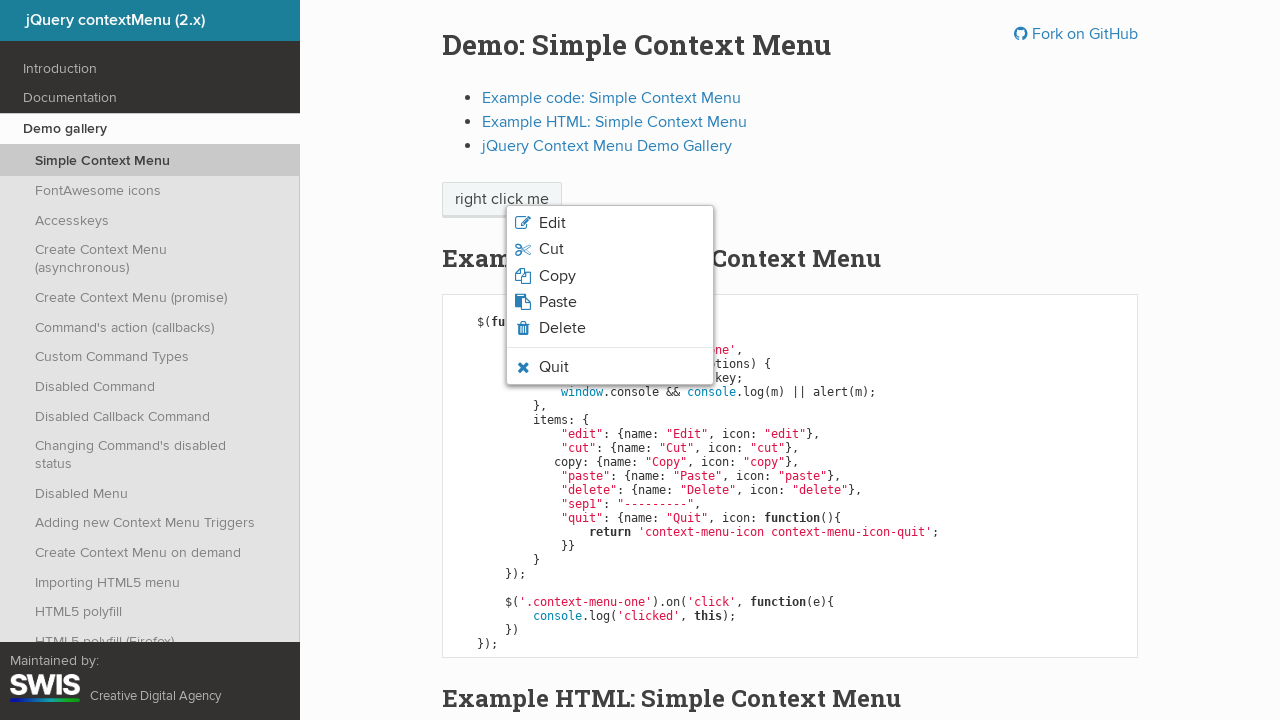